Tests modal dialog functionality by opening a modal and then closing it using the close button

Starting URL: https://formy-project.herokuapp.com/modal

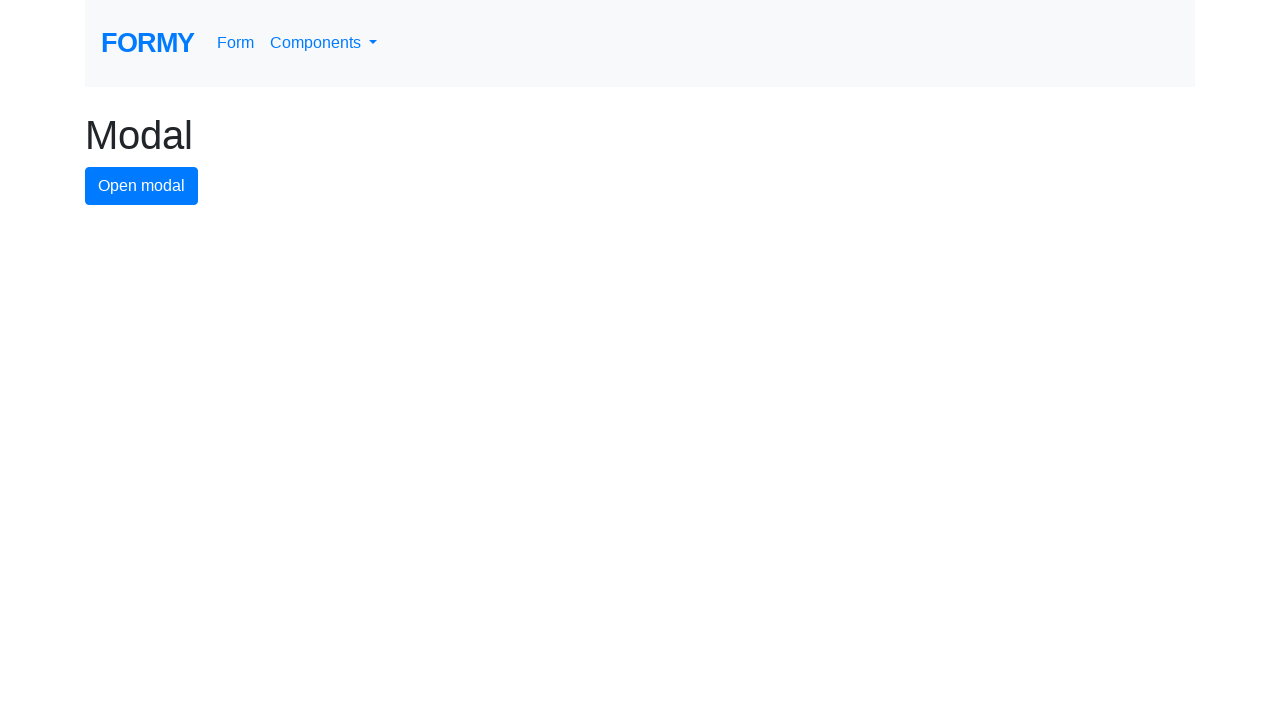

Clicked button to open modal at (142, 186) on #modal-button
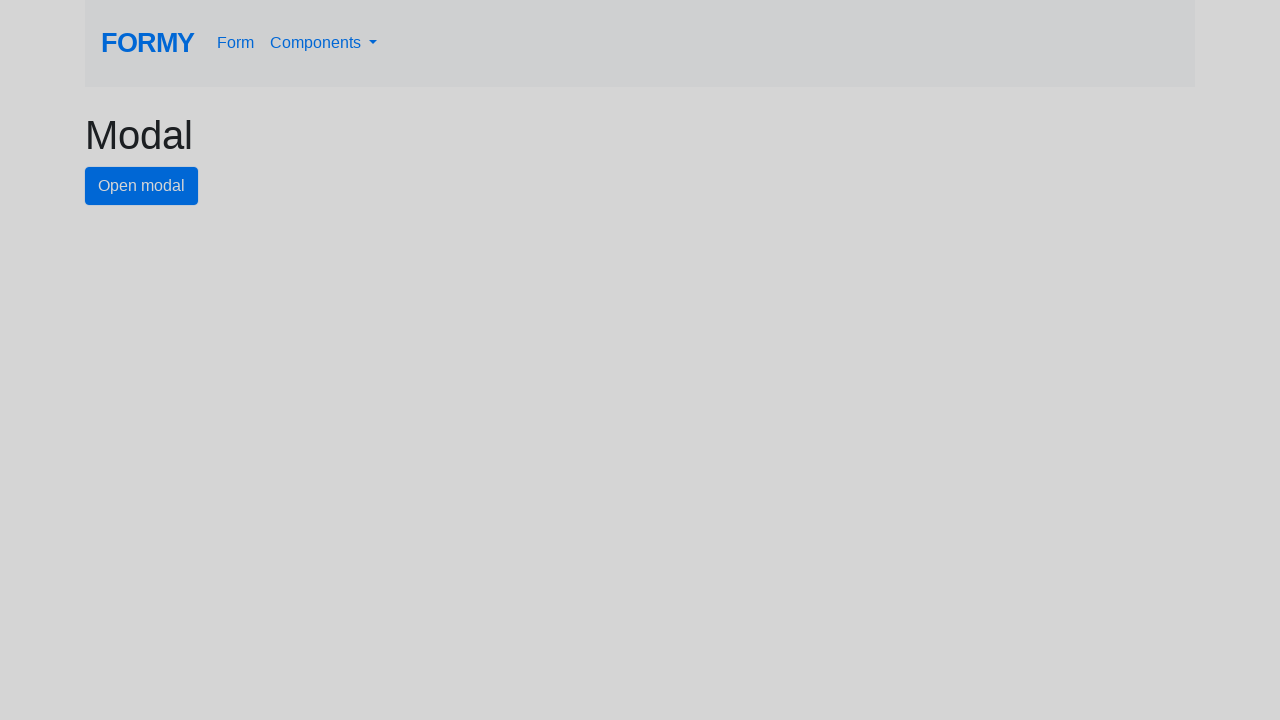

Modal opened and close button became visible
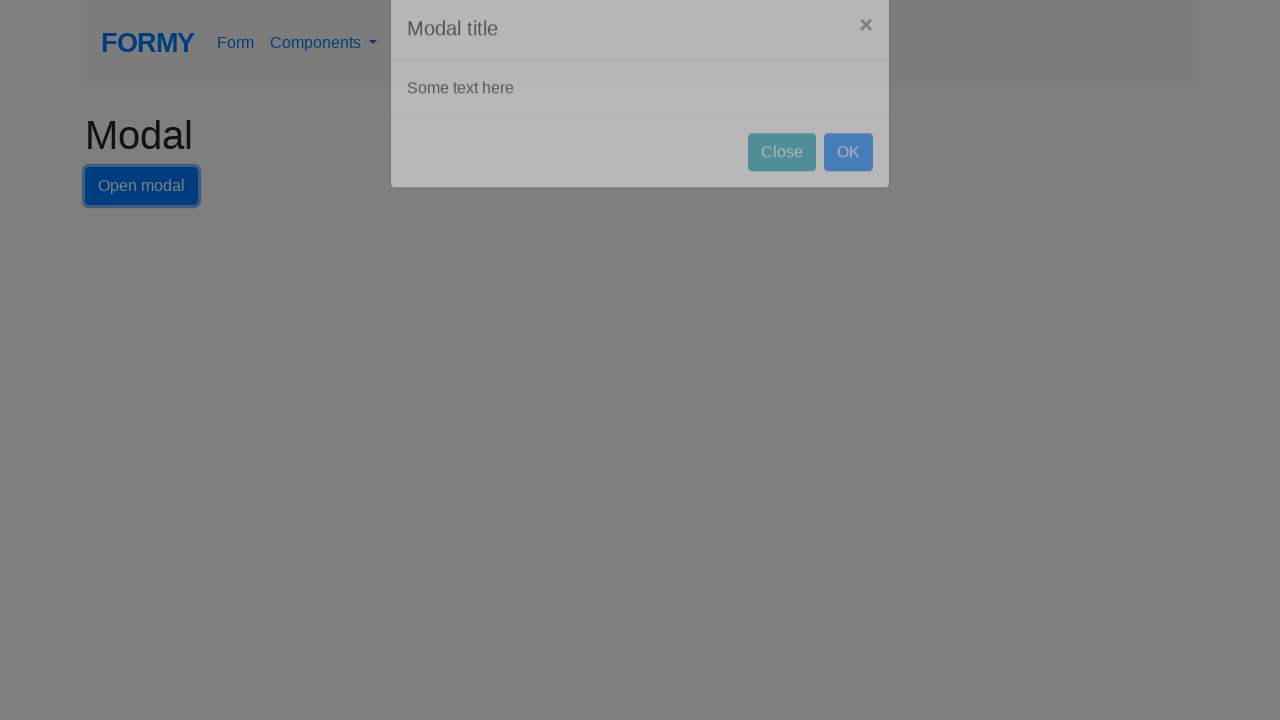

Closed modal using close button
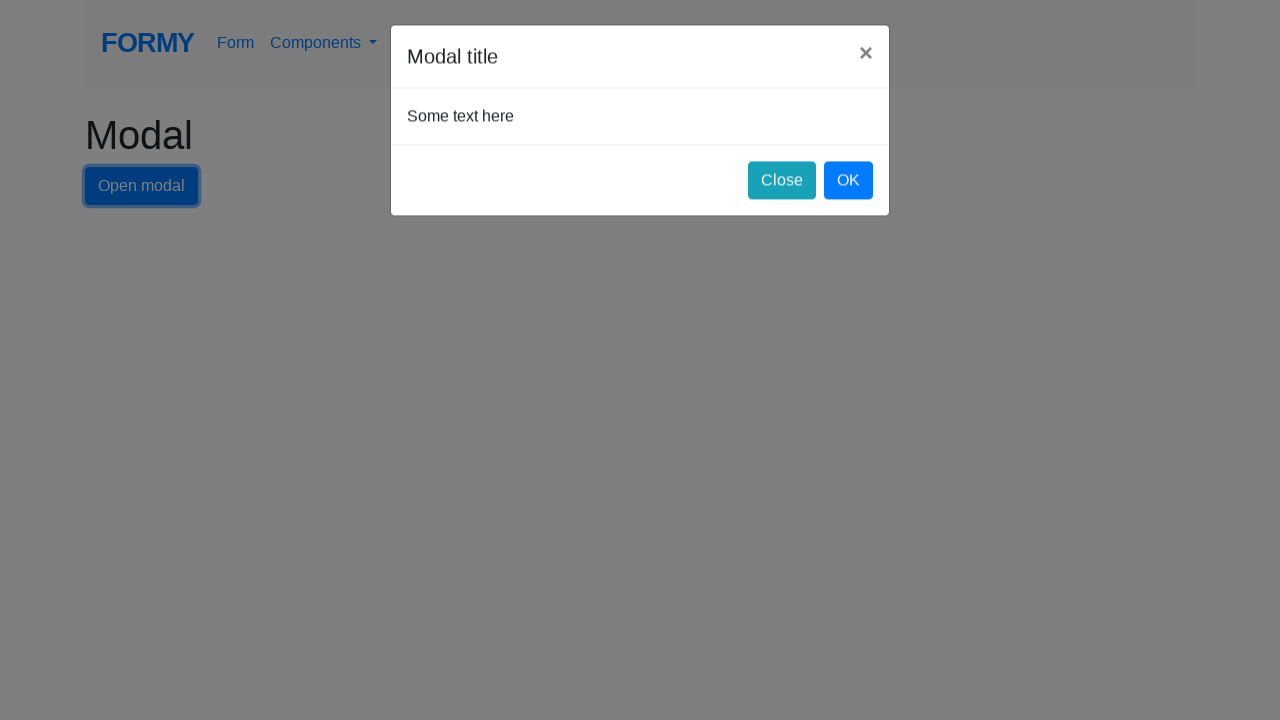

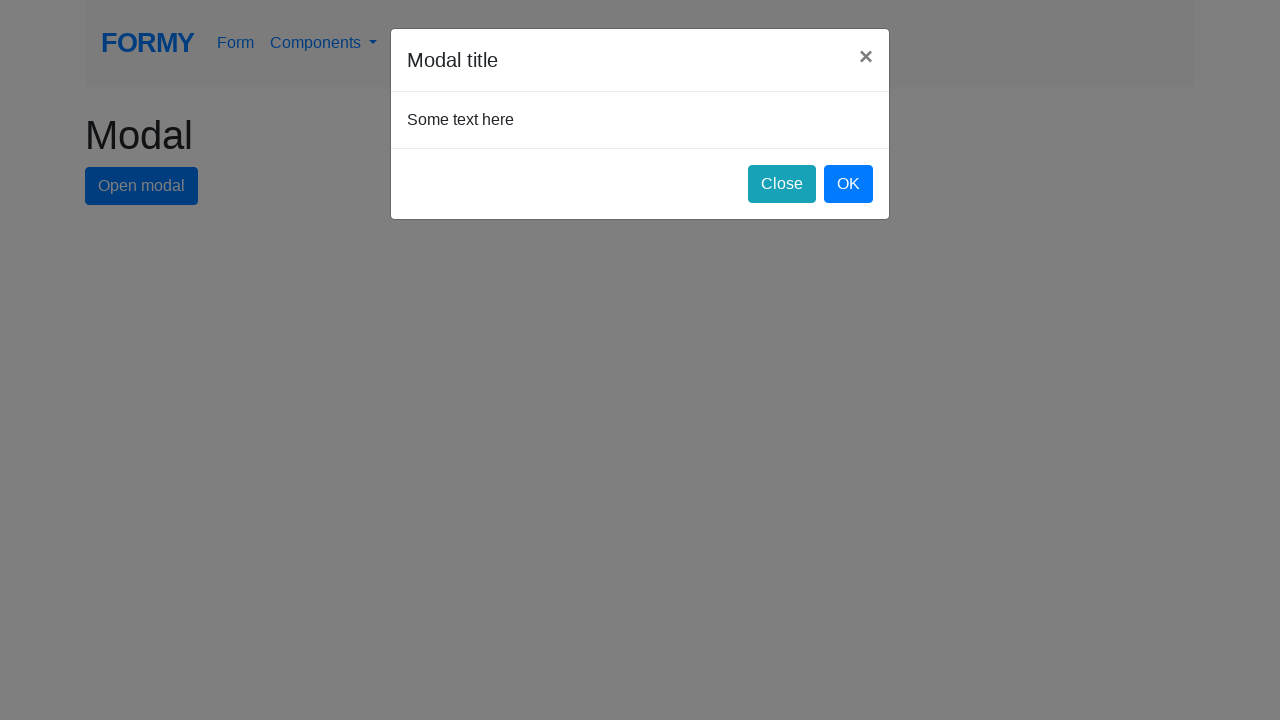